Tests a registration form by filling in first name, last name, and email fields, then submitting the form and verifying the success message is displayed.

Starting URL: http://suninjuly.github.io/registration1.html

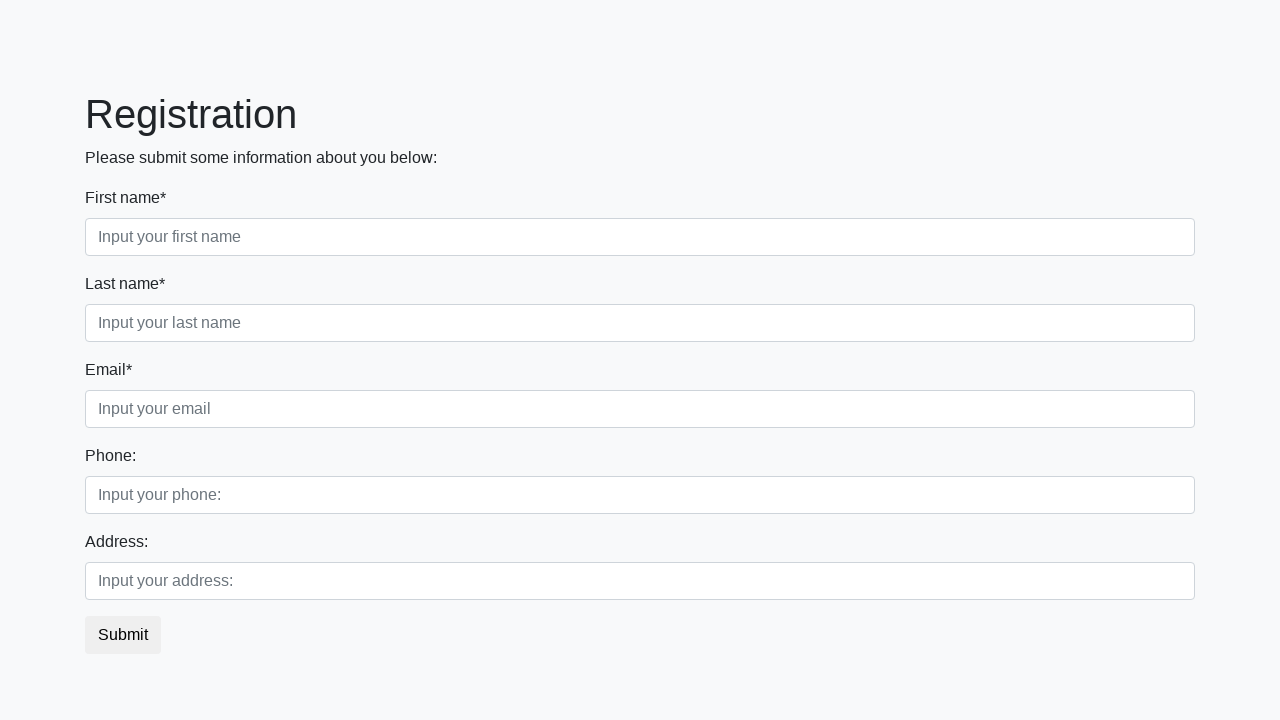

Filled first name field with 'Ivan' on form div.first_block div.form-group input.form-control.first
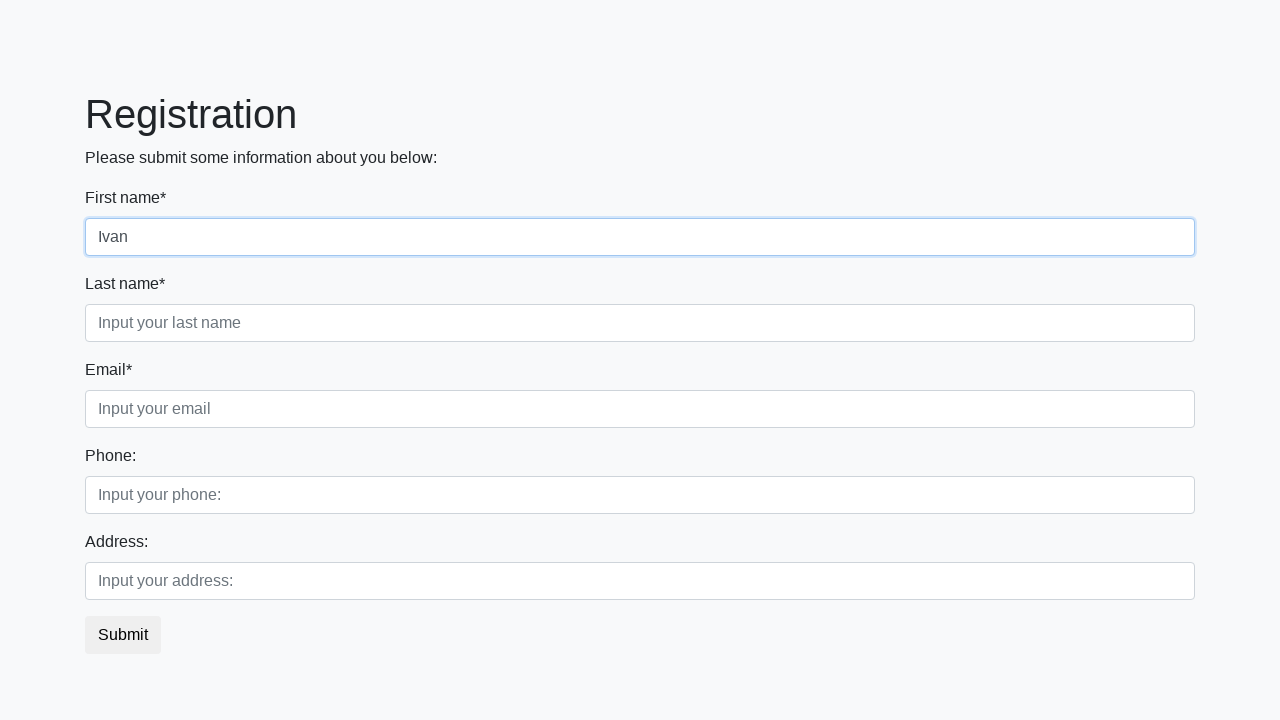

Filled last name field with 'Ivanov' on form div.first_block div.form-group input.form-control.second
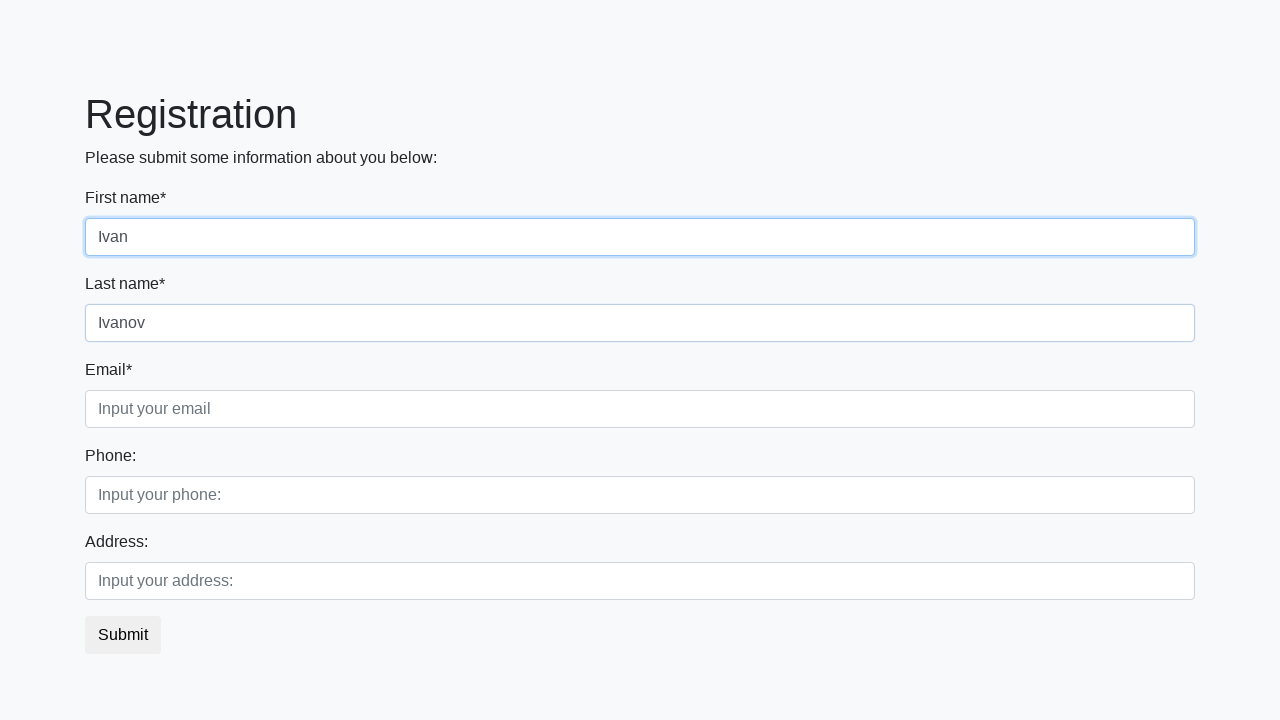

Filled email field with 'support@easylauncher.org' on form div.first_block div.form-group input.form-control.third
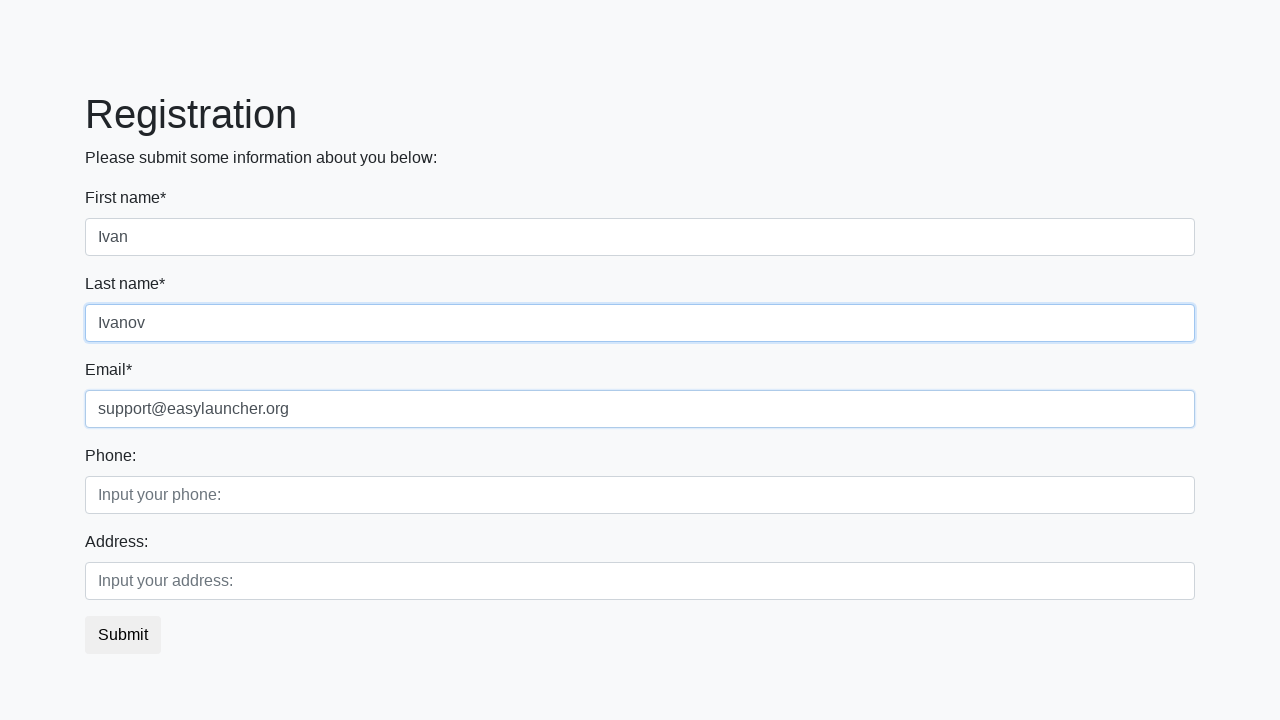

Clicked the registration submit button at (123, 635) on button.btn.btn-default
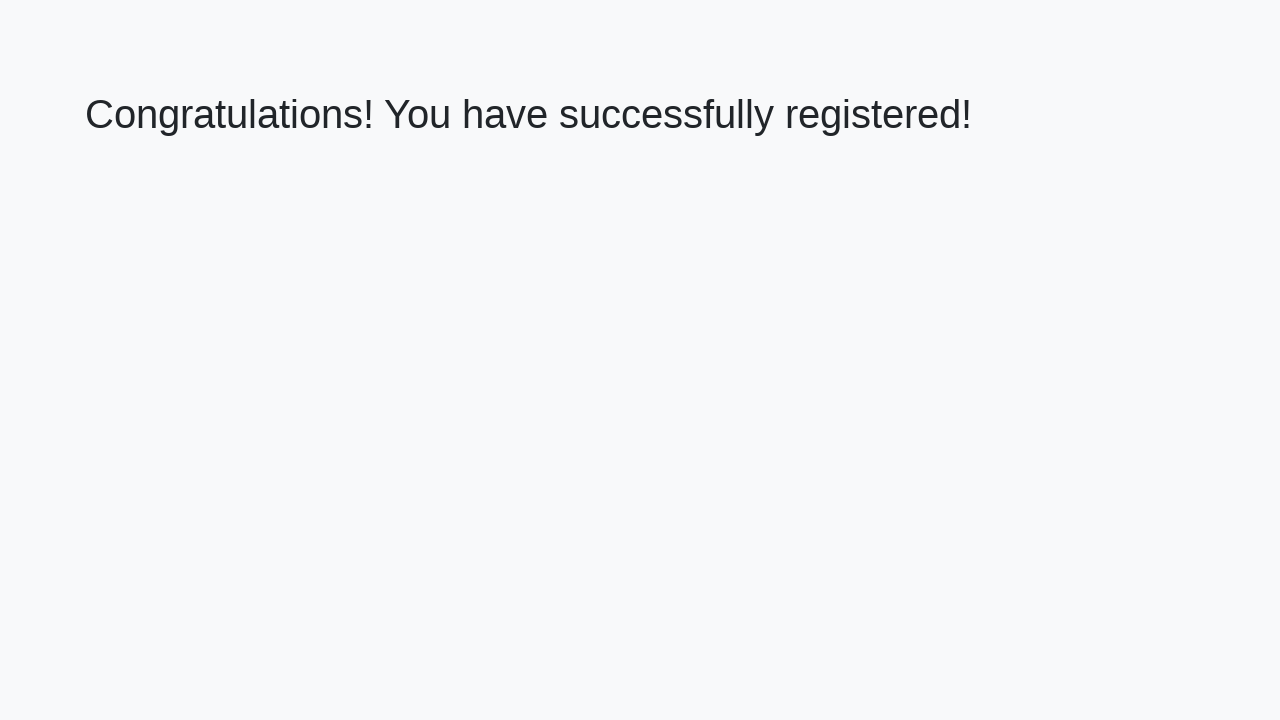

Success message heading loaded
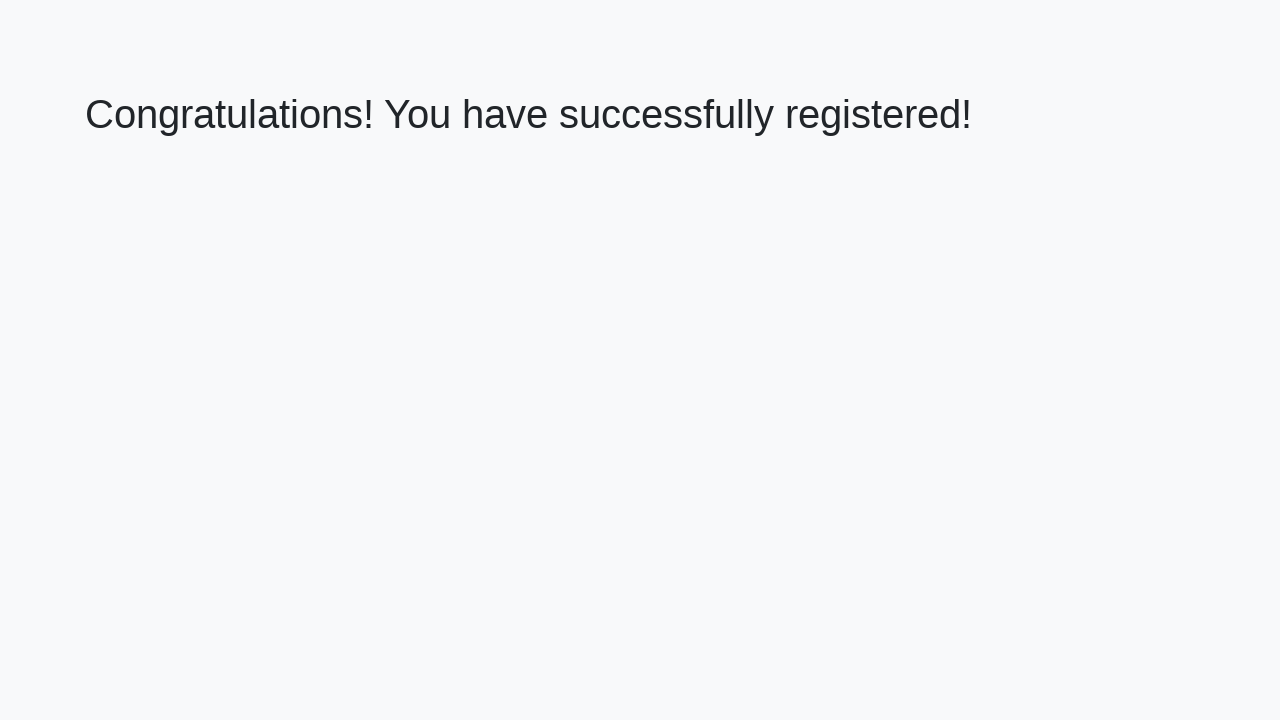

Retrieved success message text: 'Congratulations! You have successfully registered!'
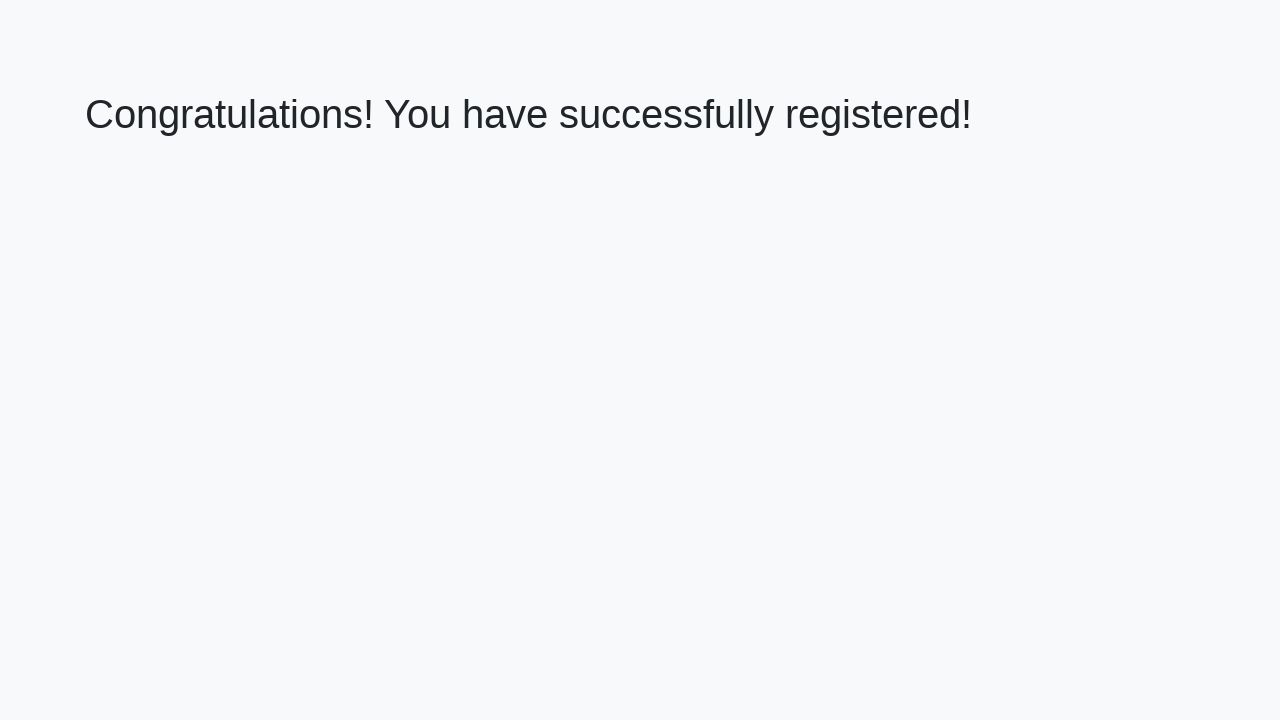

Verified success message matches expected text
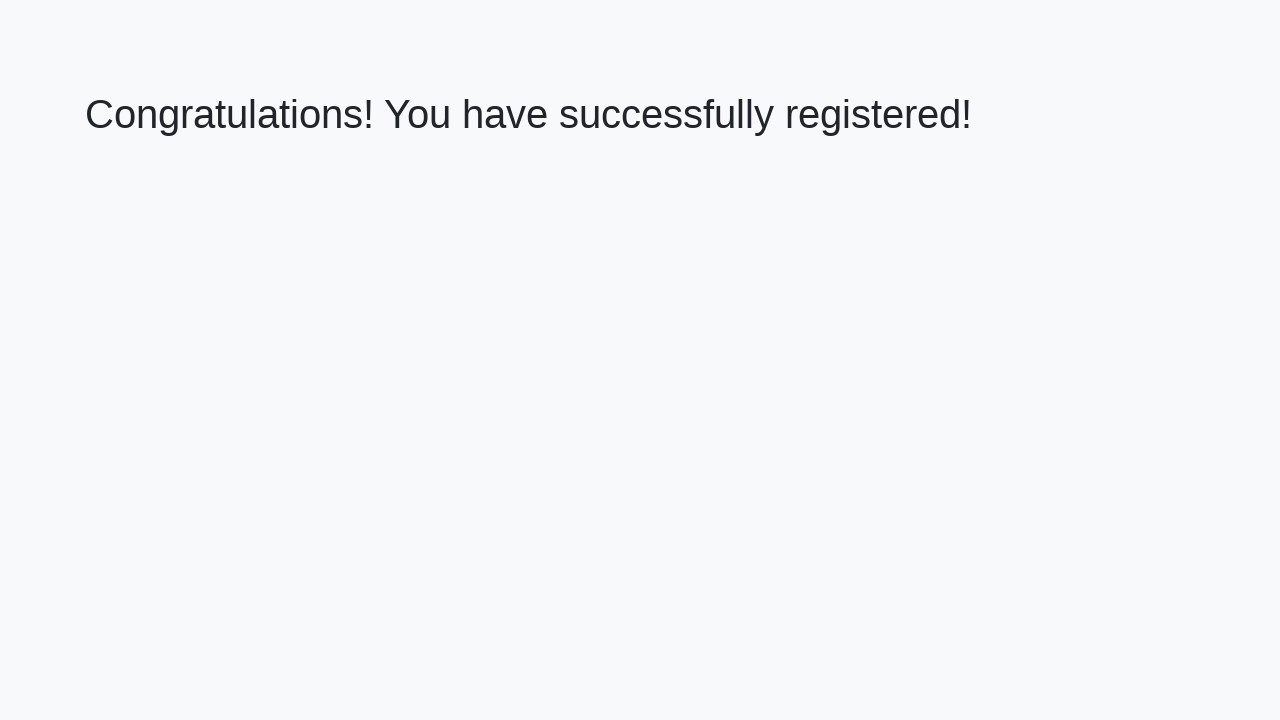

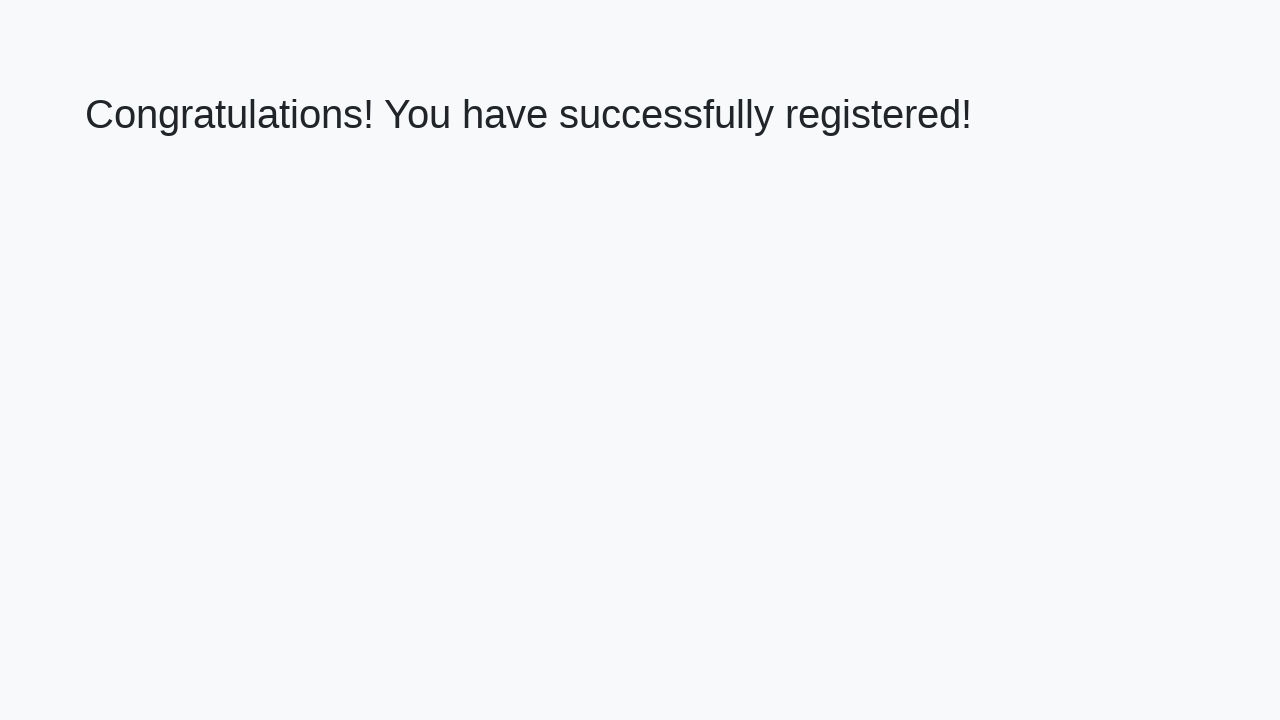